Tests element selection states by clicking checkboxes and radio buttons, then verifying their selected status

Starting URL: https://automationfc.github.io/basic-form/index.html

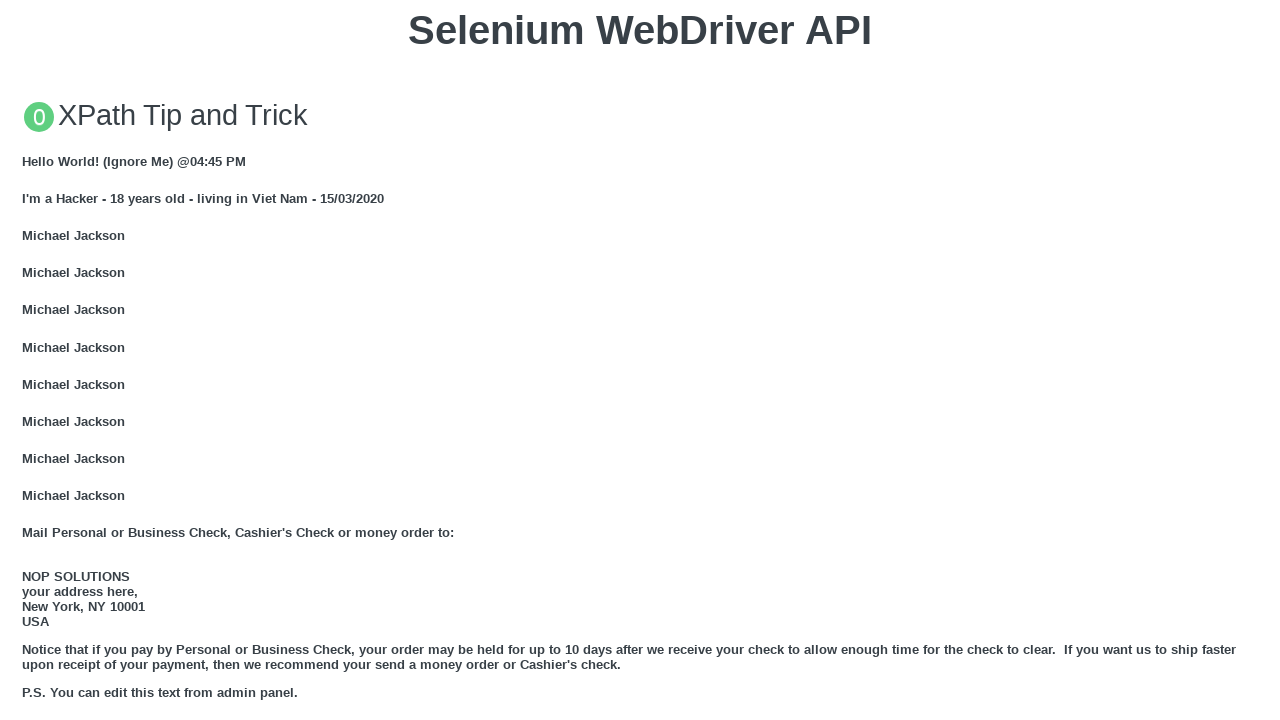

Clicked age under 18 radio button at (28, 360) on #under_18
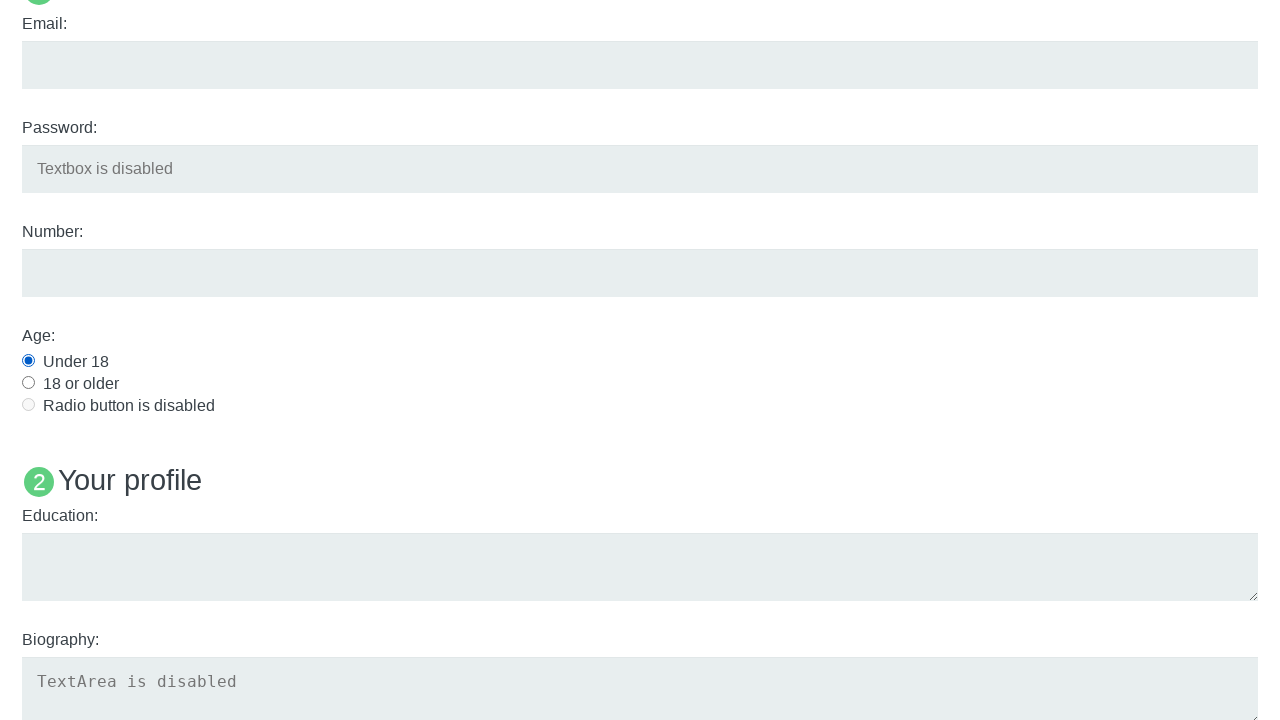

Clicked development interests checkbox at (28, 361) on #development
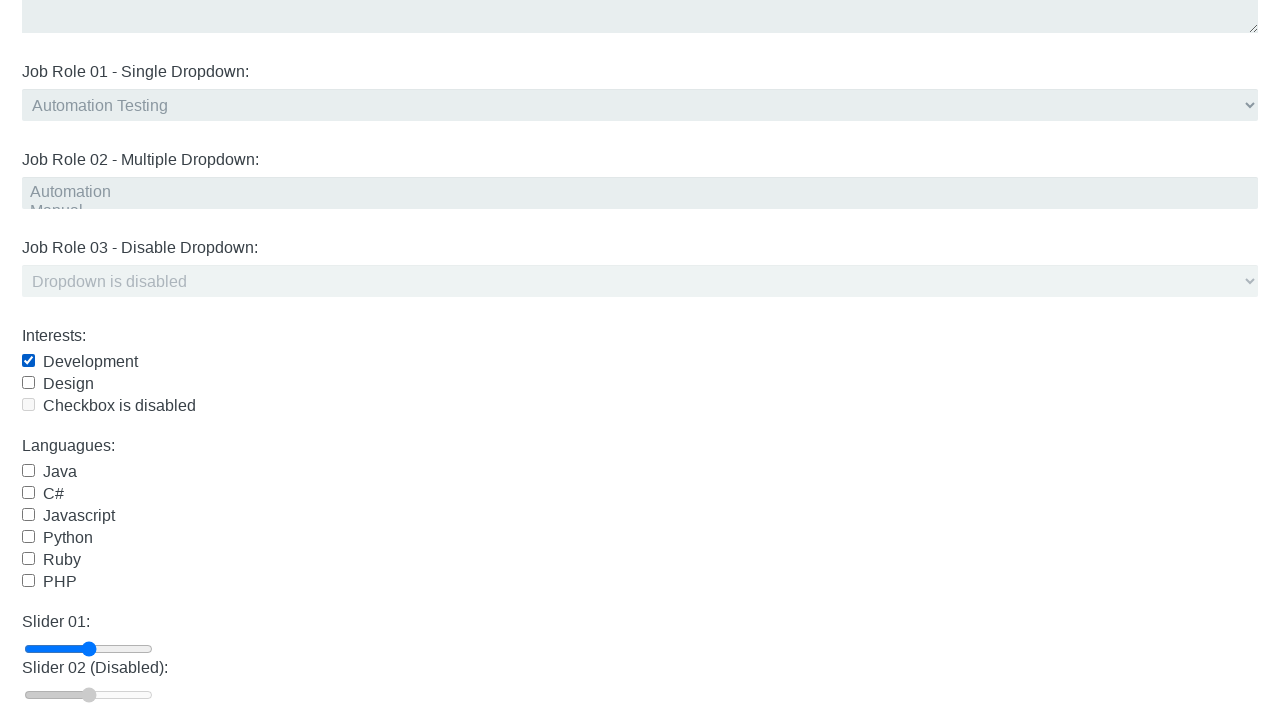

Verified age under 18 radio button is selected
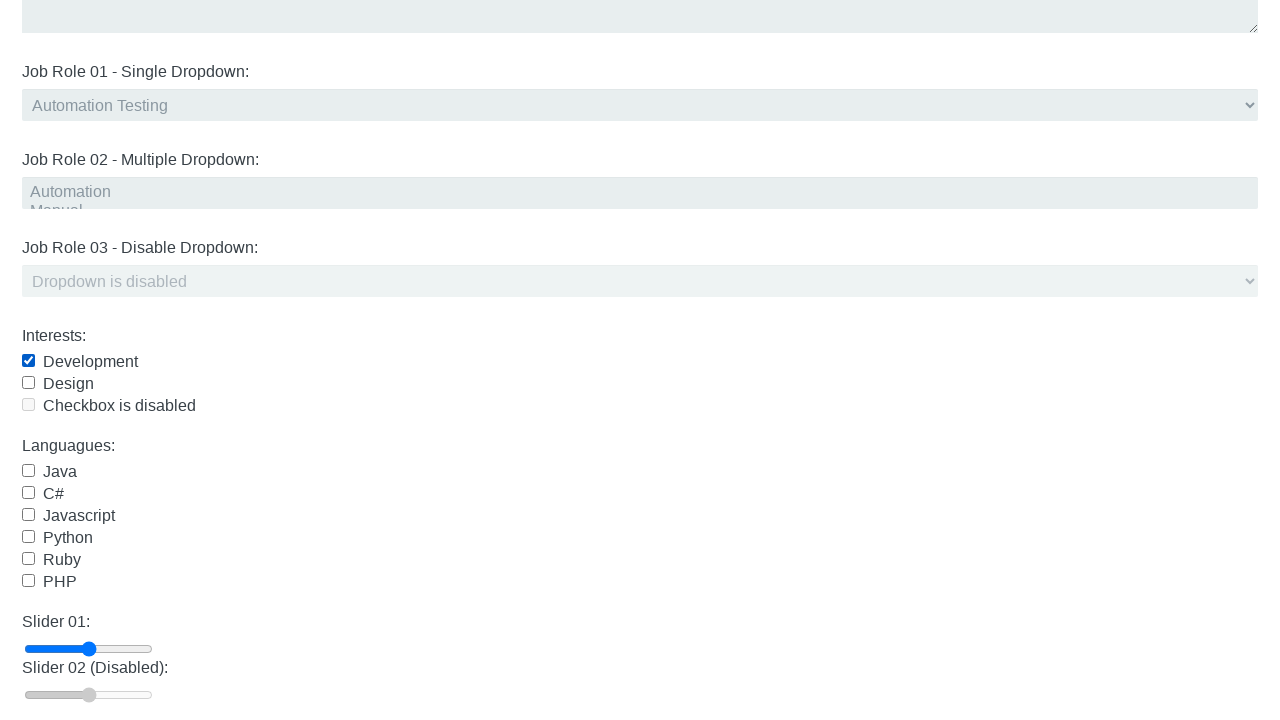

Verified development checkbox is selected
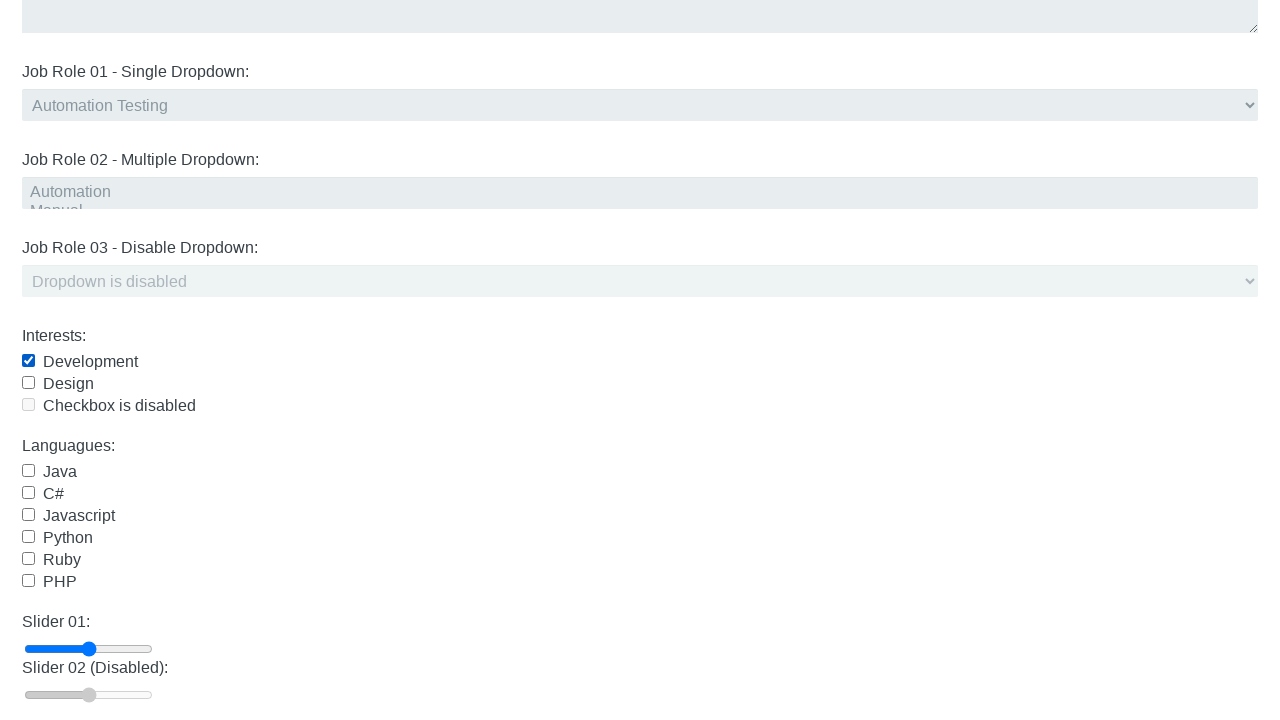

Clicked development checkbox to uncheck it at (28, 361) on #development
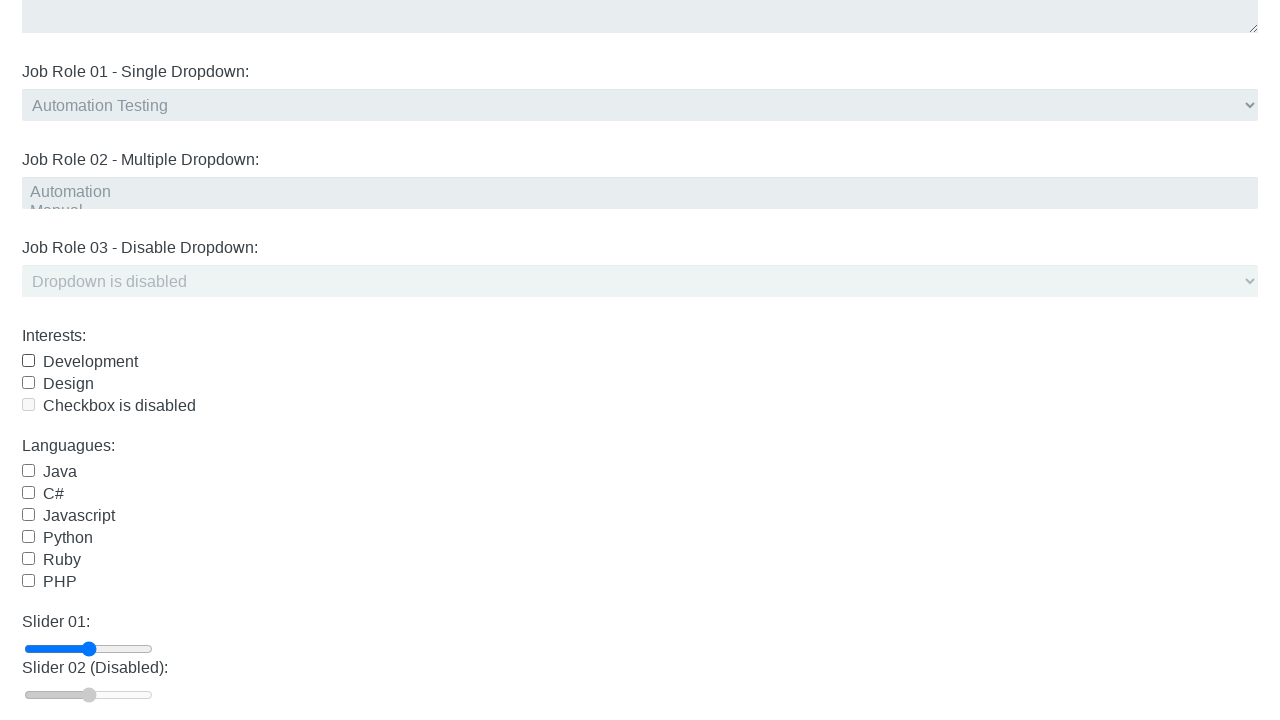

Verified development checkbox is unchecked
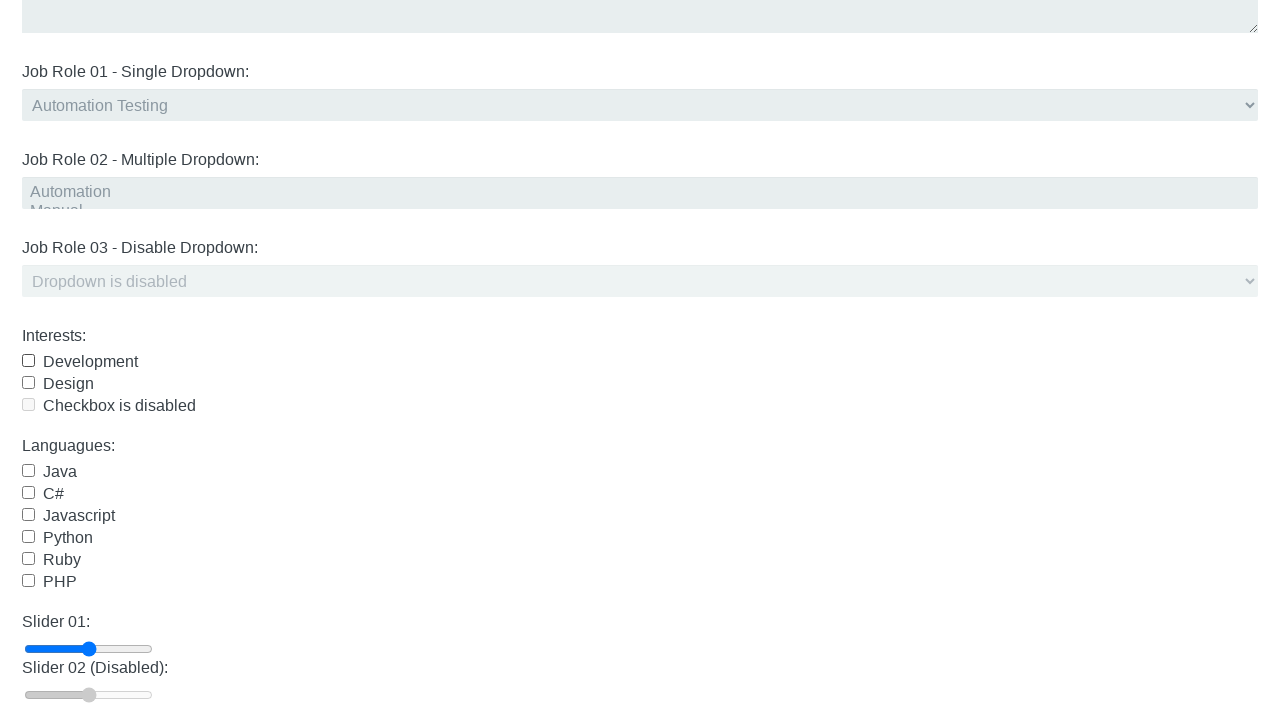

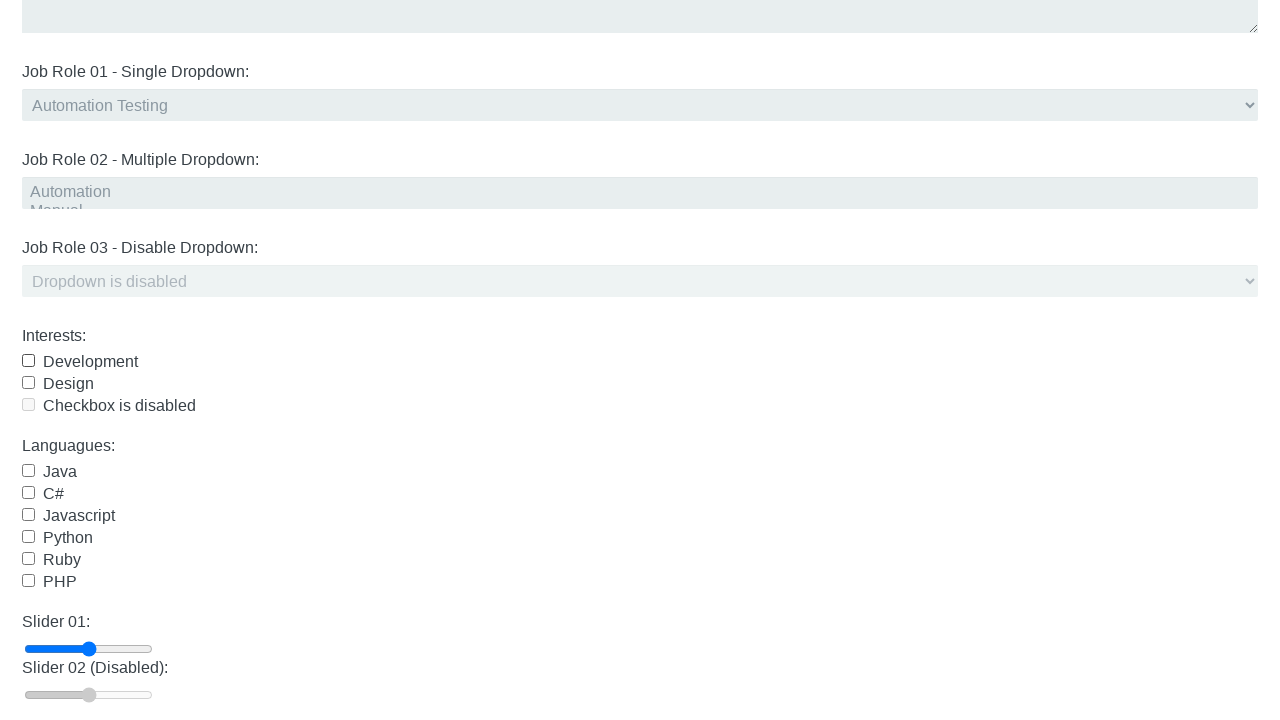